Navigates to Air India homepage and sets the browser window position and size to specific dimensions

Starting URL: https://www.airindia.com/in/en.html

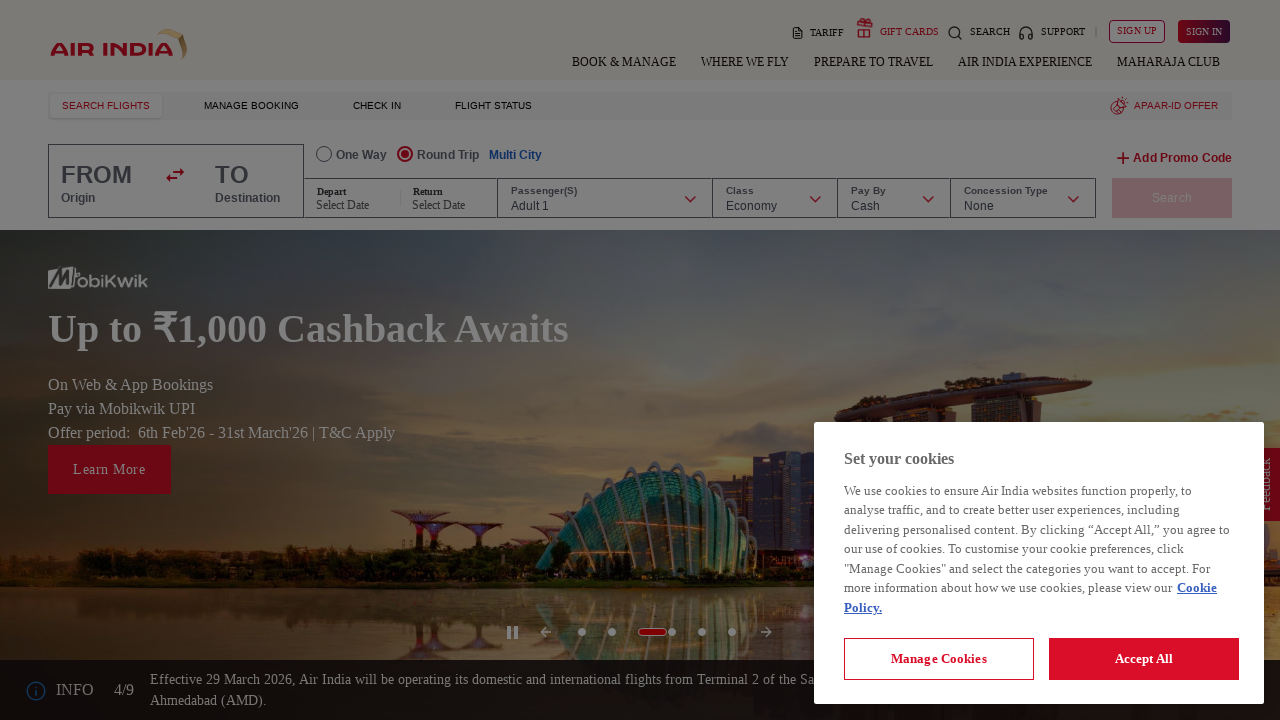

Set browser viewport size to 960x1080
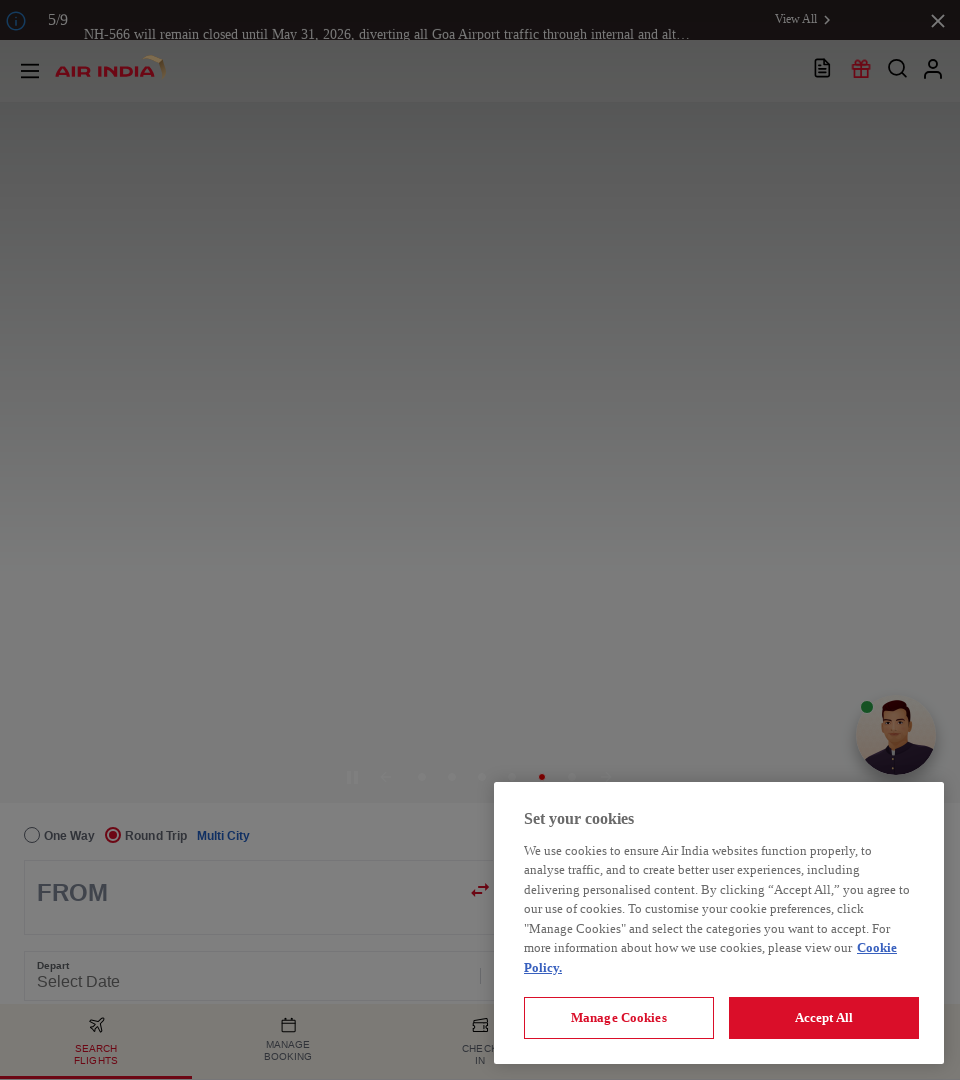

Waited for page to load (domcontentloaded)
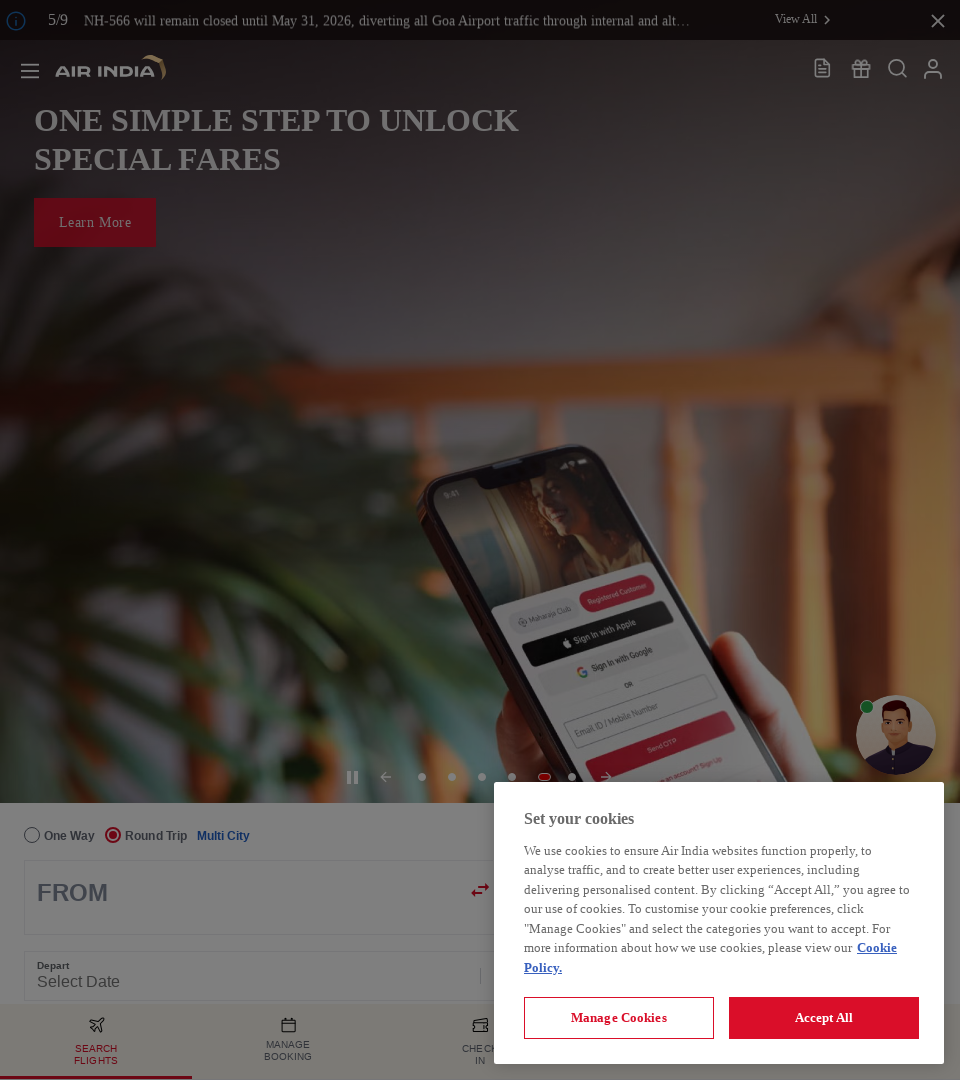

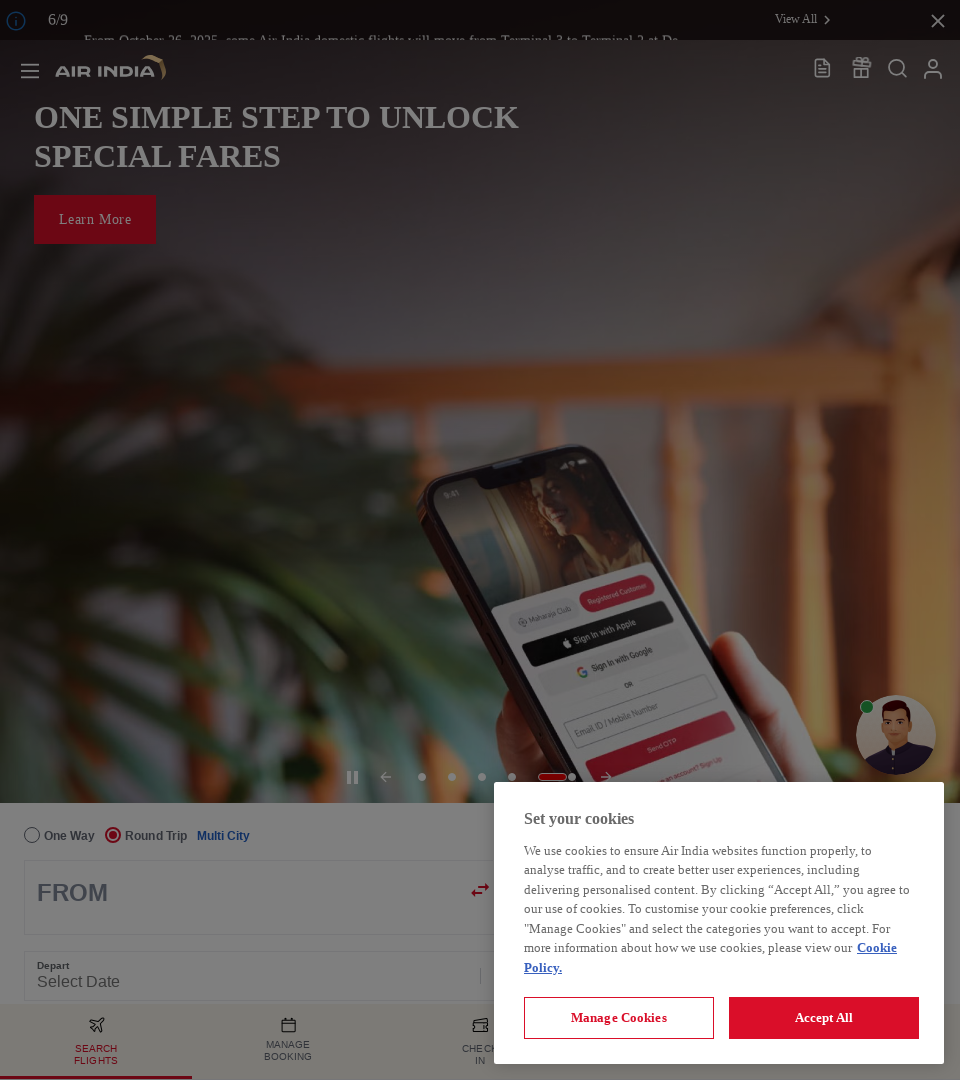